Navigates to the Arne reserve page and then clicks on the Facilities link to verify the What's here page loads

Starting URL: https://www.rspb.org.uk

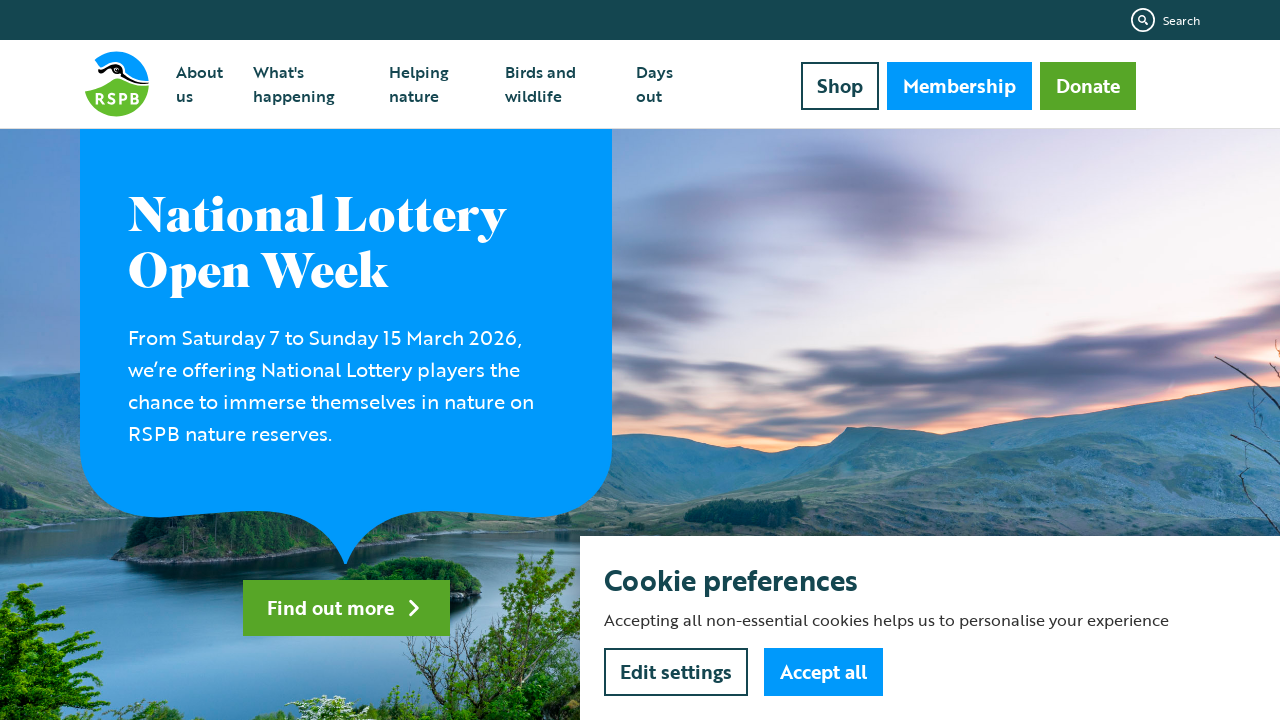

Hovered over 'Days out' dropdown menu at (663, 84) on xpath=//a[normalize-space()='Days out']
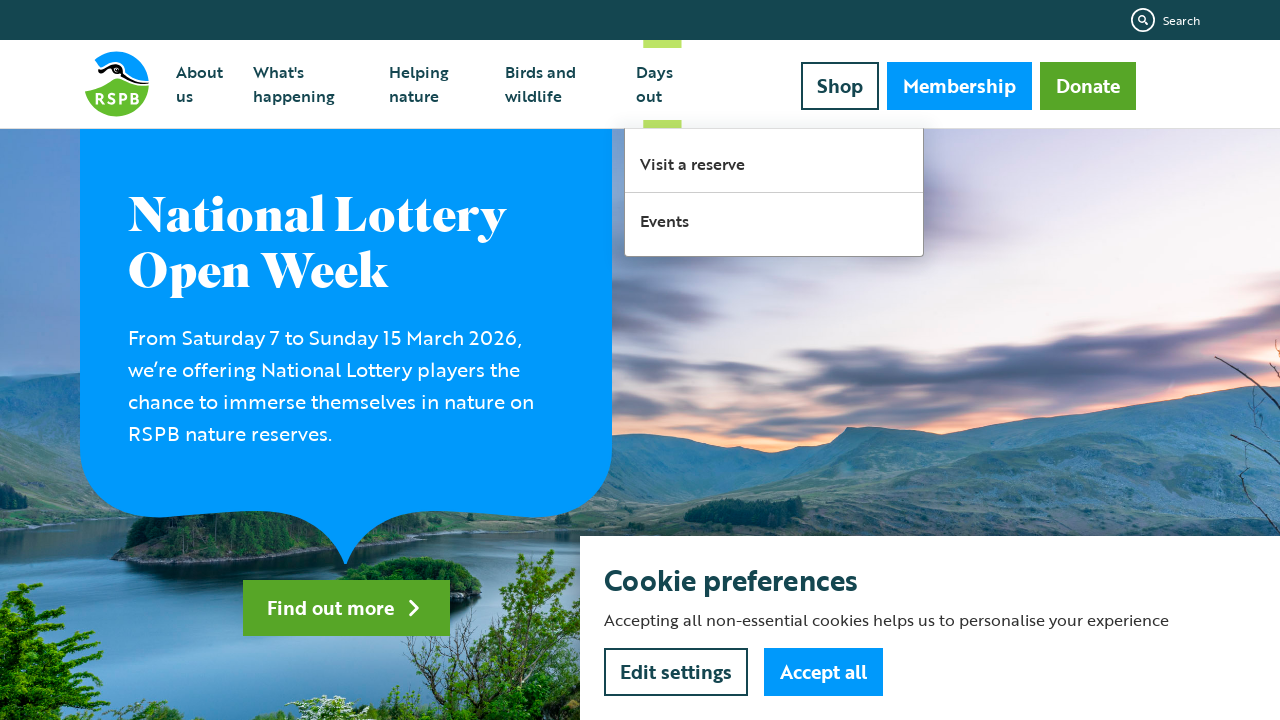

Clicked on 'Visit a reserve' link at (774, 161) on xpath=//a[normalize-space()='Visit a reserve']
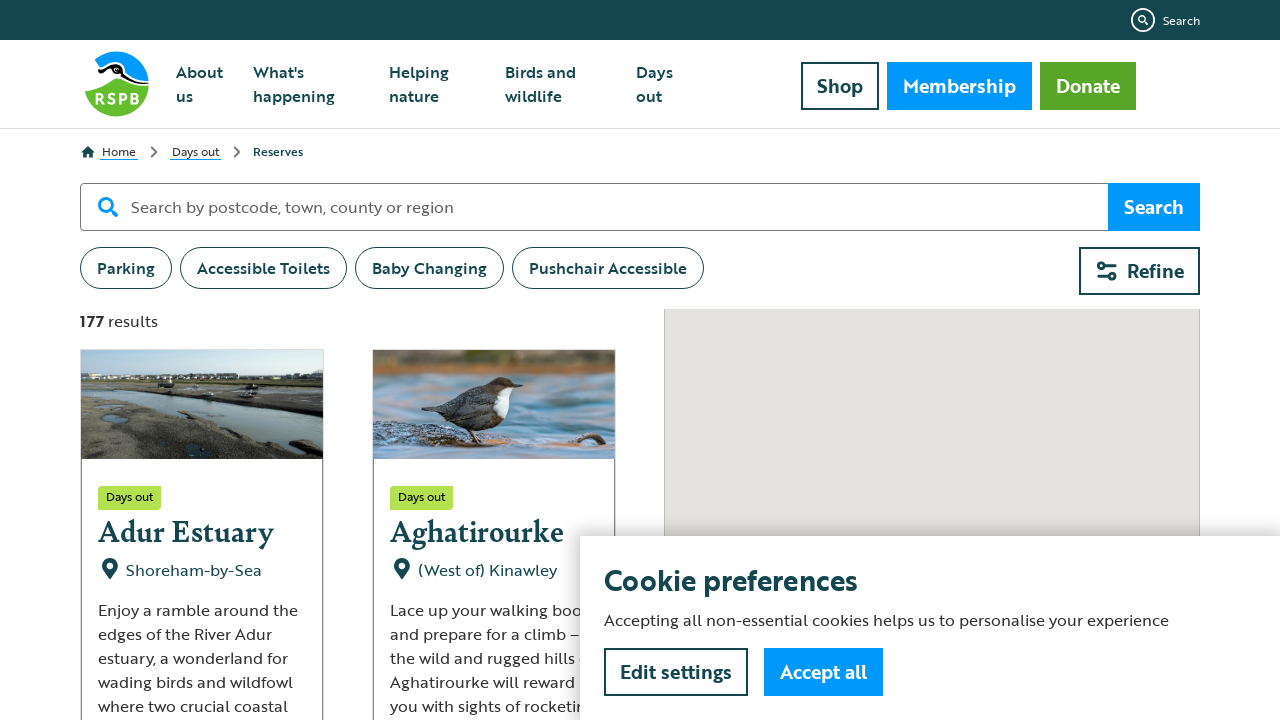

Clicked on Arne reserve link at (202, 360) on xpath=//a[@href='/days-out/reserves/arne']
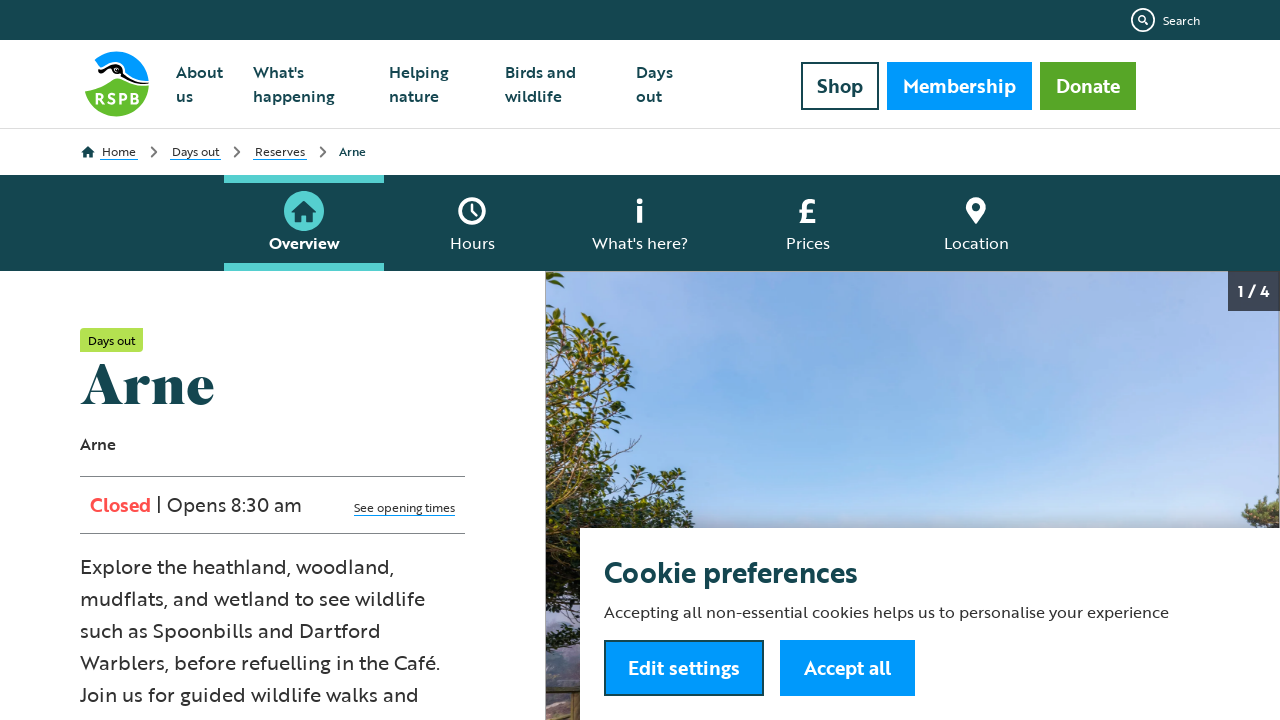

Arne reserve page loaded successfully
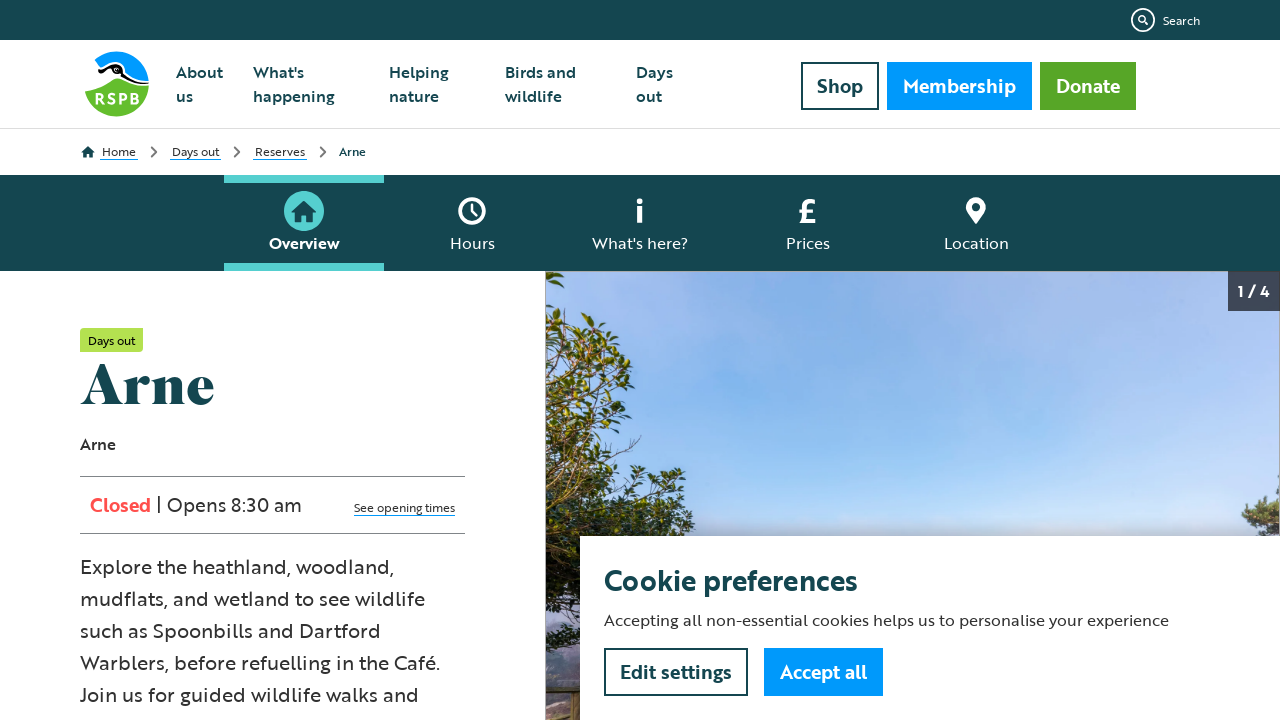

Clicked on Facilities/What's here link at (846, 360) on xpath=//a[@href='/days-out/reserves/arne/facilities']
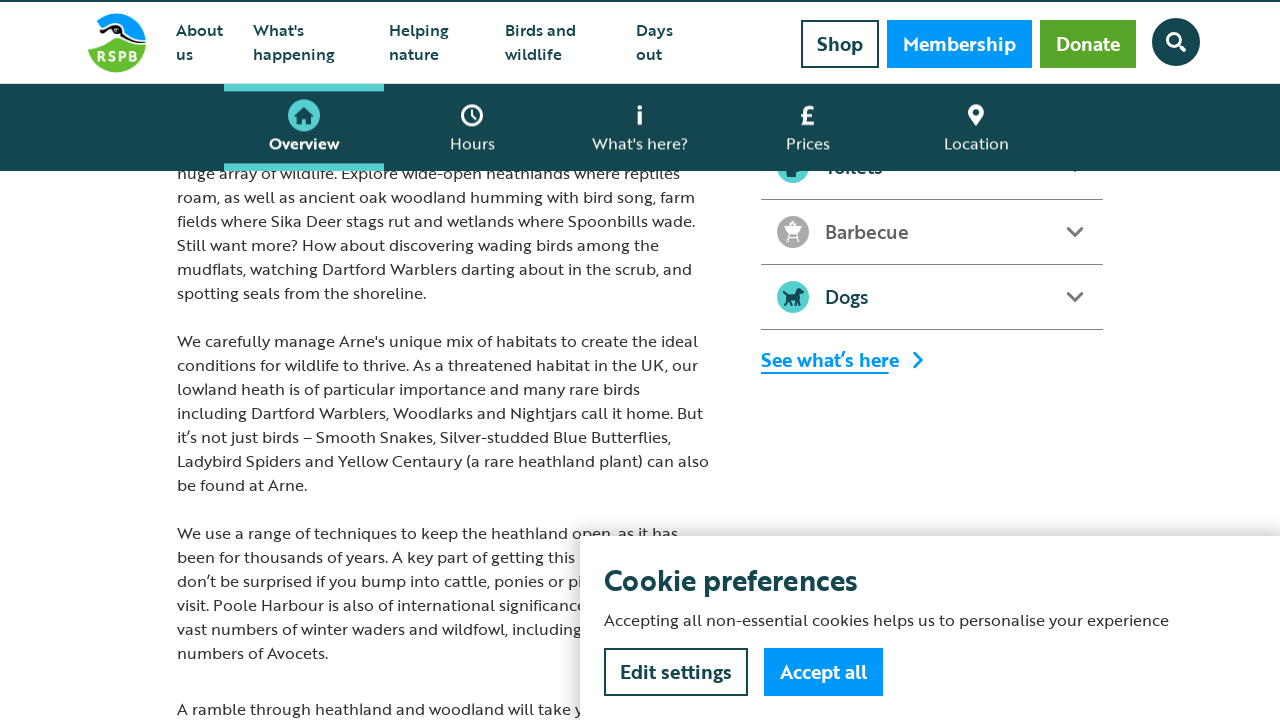

What's here page loaded successfully
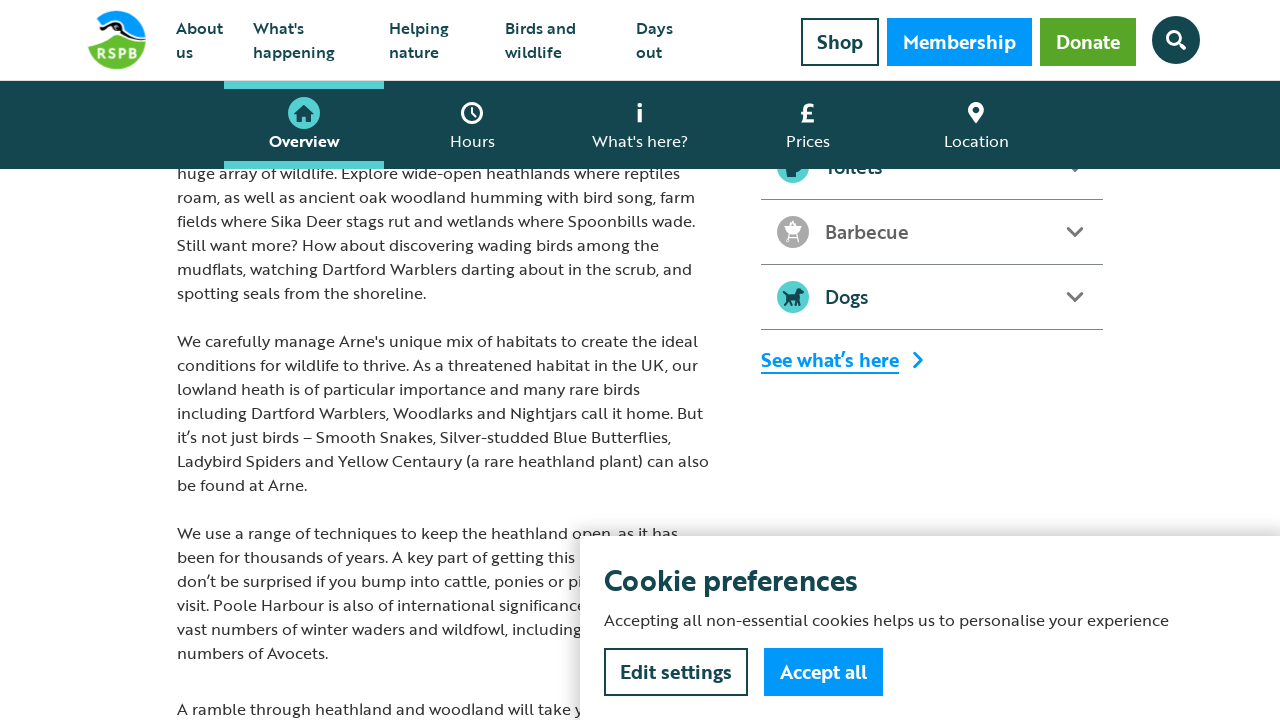

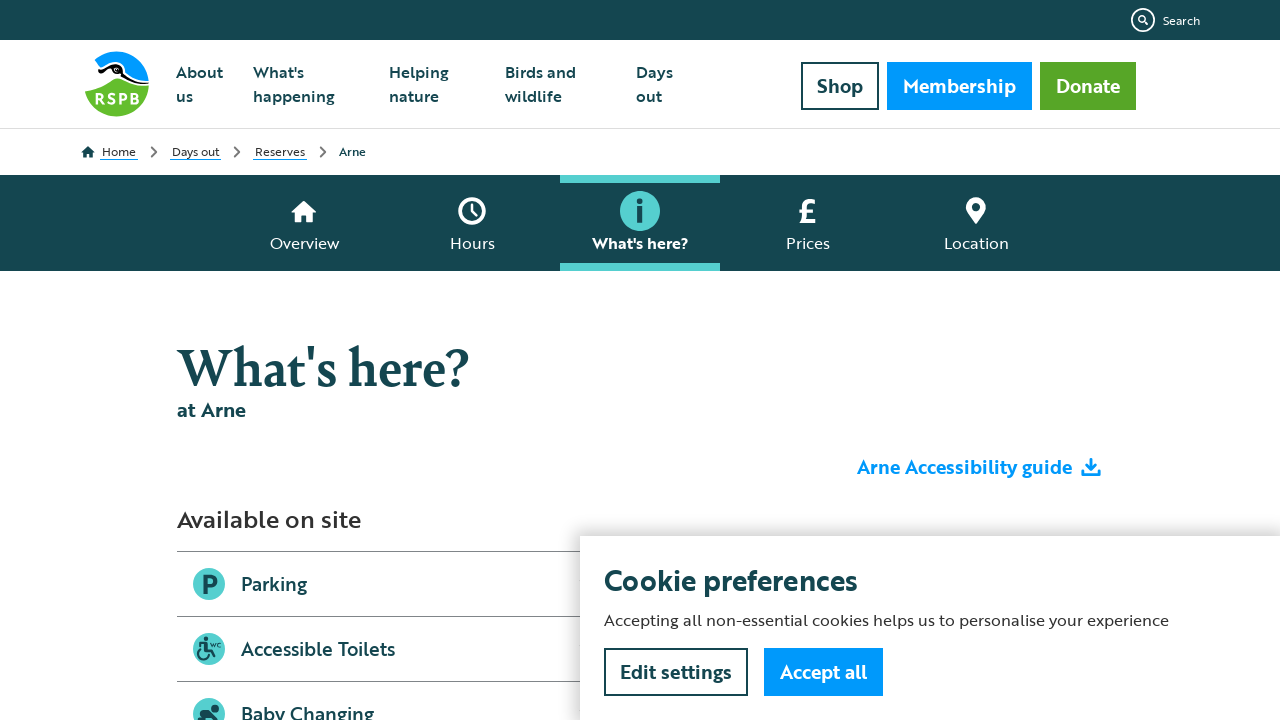